Tests that entered text is trimmed when editing a todo item.

Starting URL: https://demo.playwright.dev/todomvc

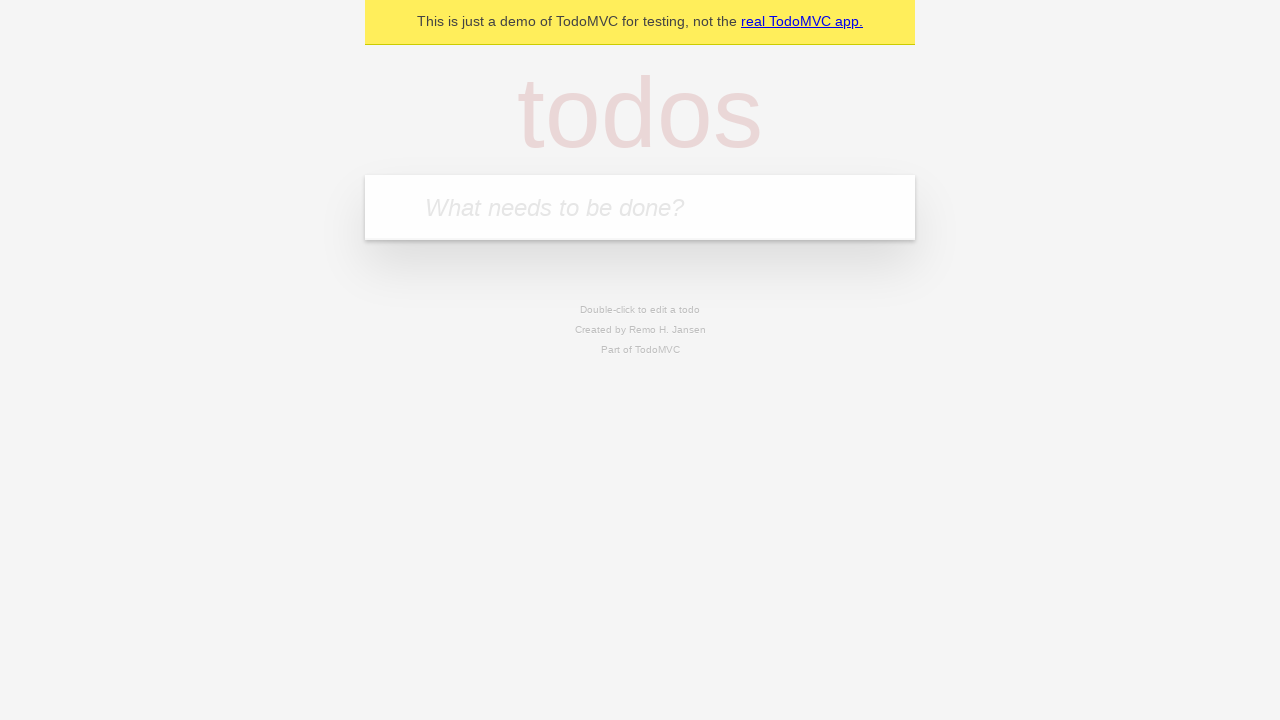

Filled todo input with 'buy some cheese' on internal:attr=[placeholder="What needs to be done?"i]
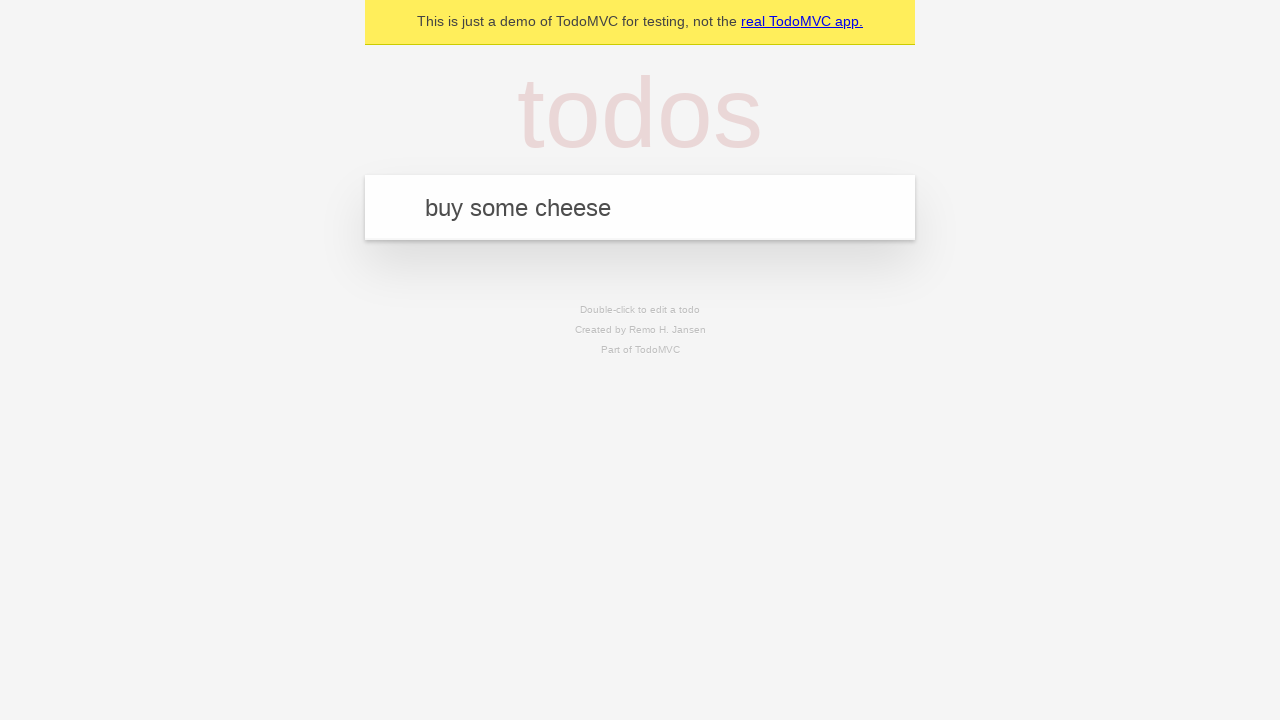

Pressed Enter to create first todo on internal:attr=[placeholder="What needs to be done?"i]
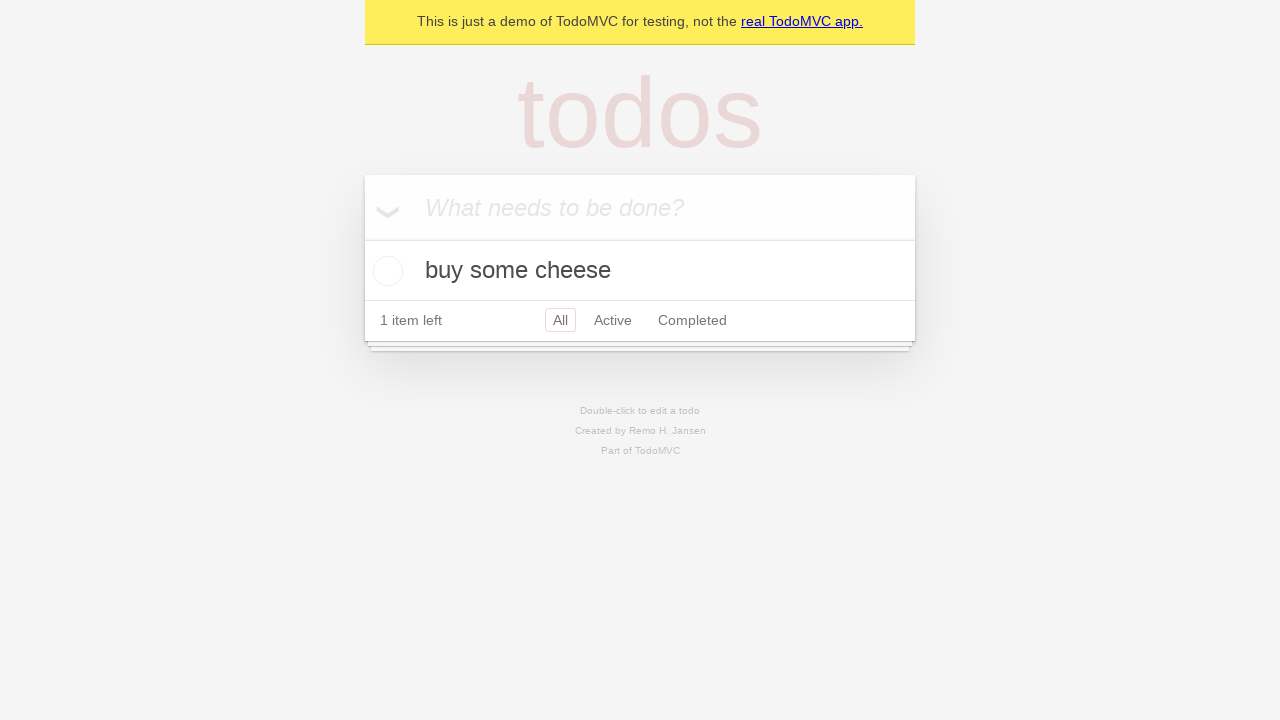

Filled todo input with 'feed the cat' on internal:attr=[placeholder="What needs to be done?"i]
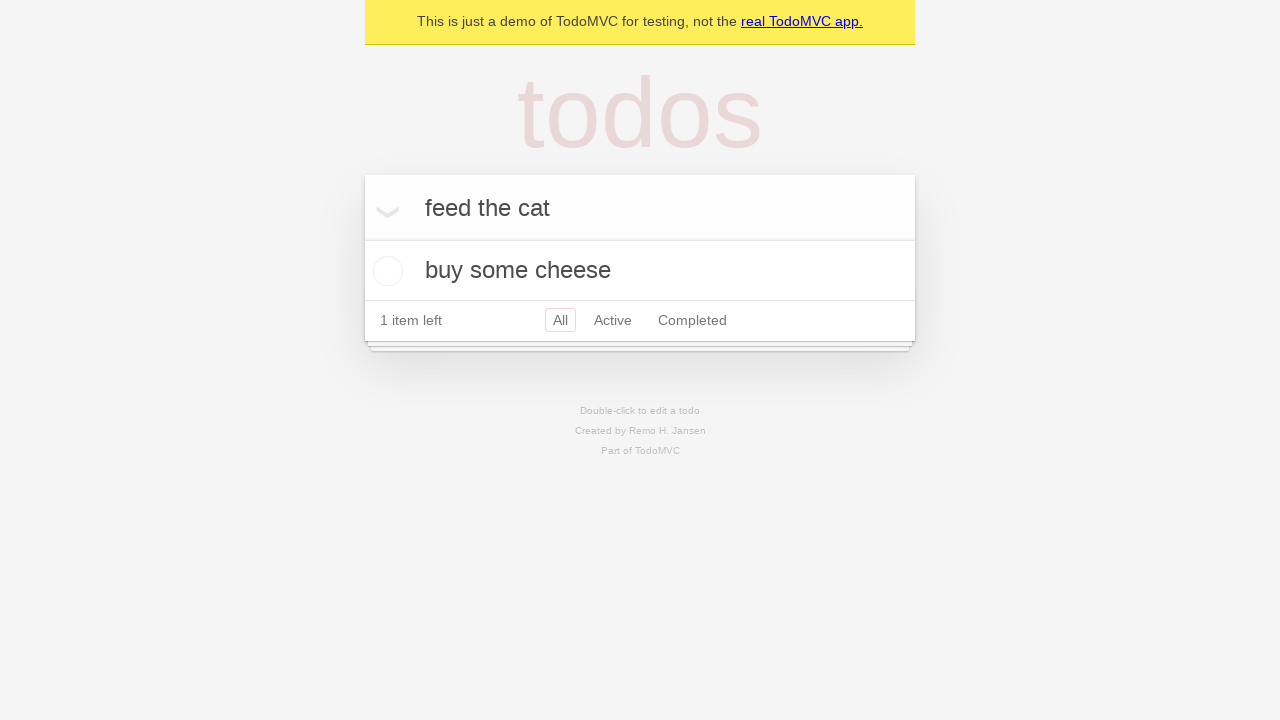

Pressed Enter to create second todo on internal:attr=[placeholder="What needs to be done?"i]
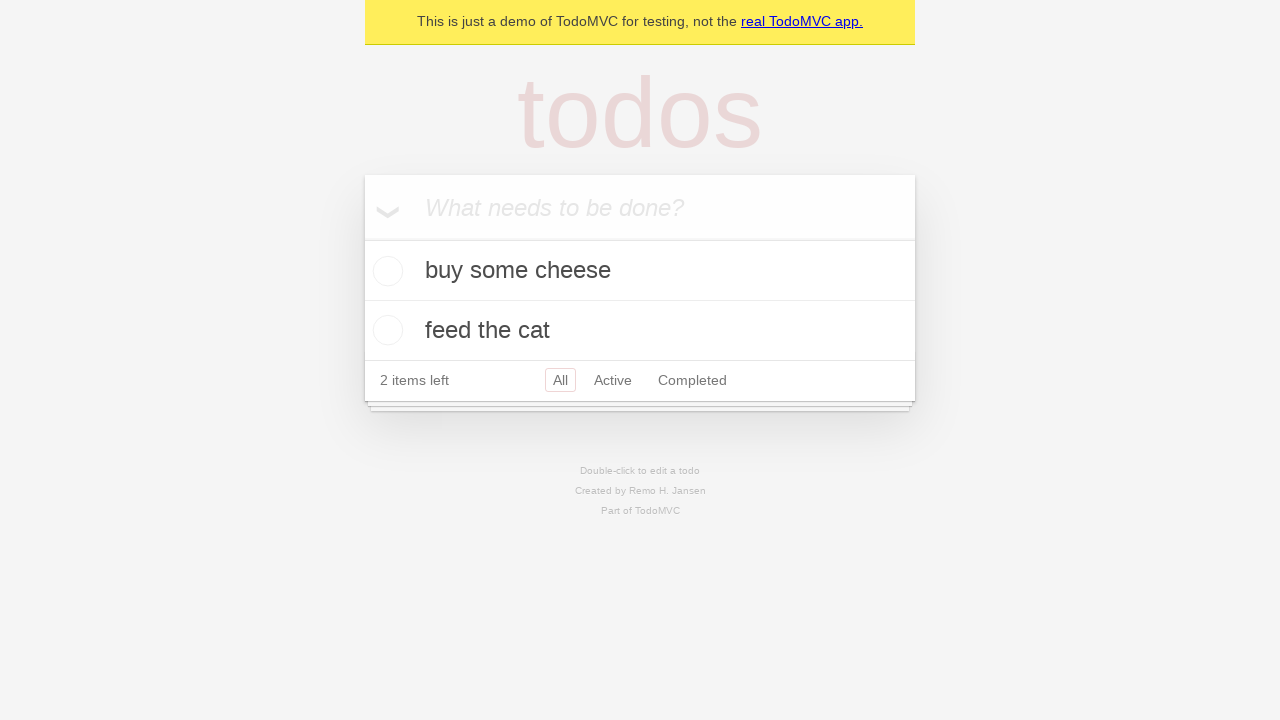

Filled todo input with 'book a doctors appointment' on internal:attr=[placeholder="What needs to be done?"i]
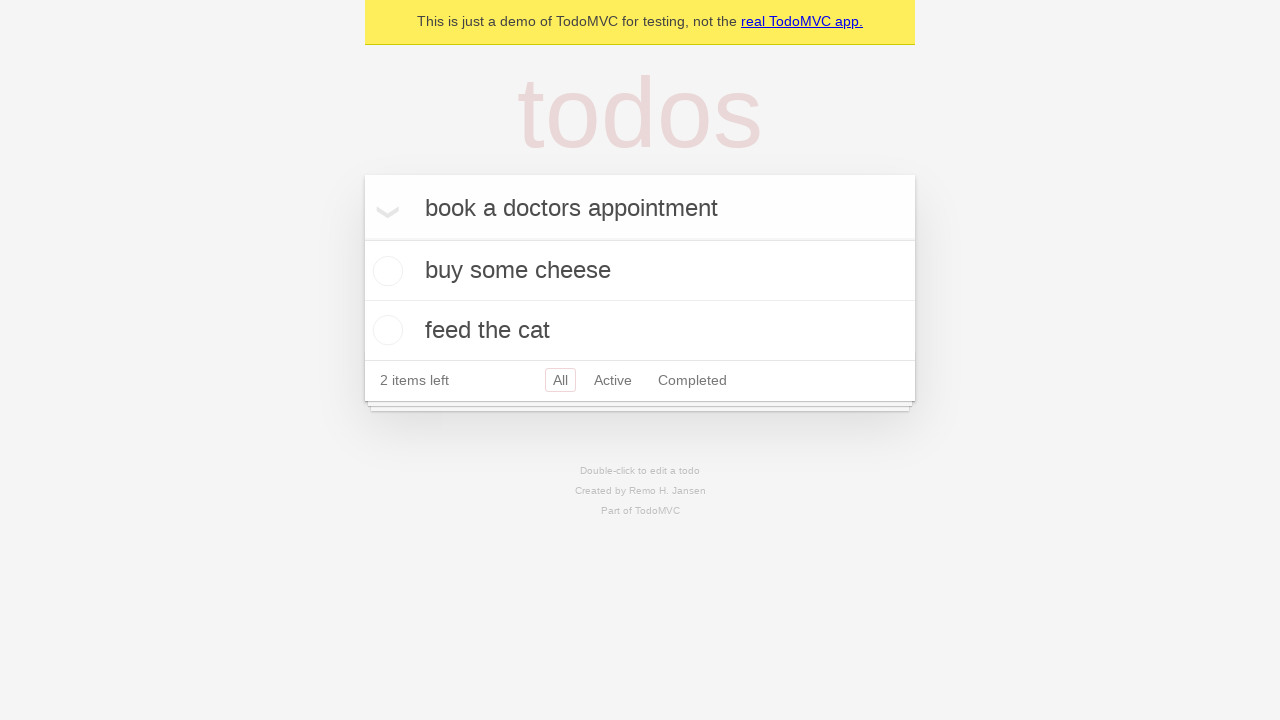

Pressed Enter to create third todo on internal:attr=[placeholder="What needs to be done?"i]
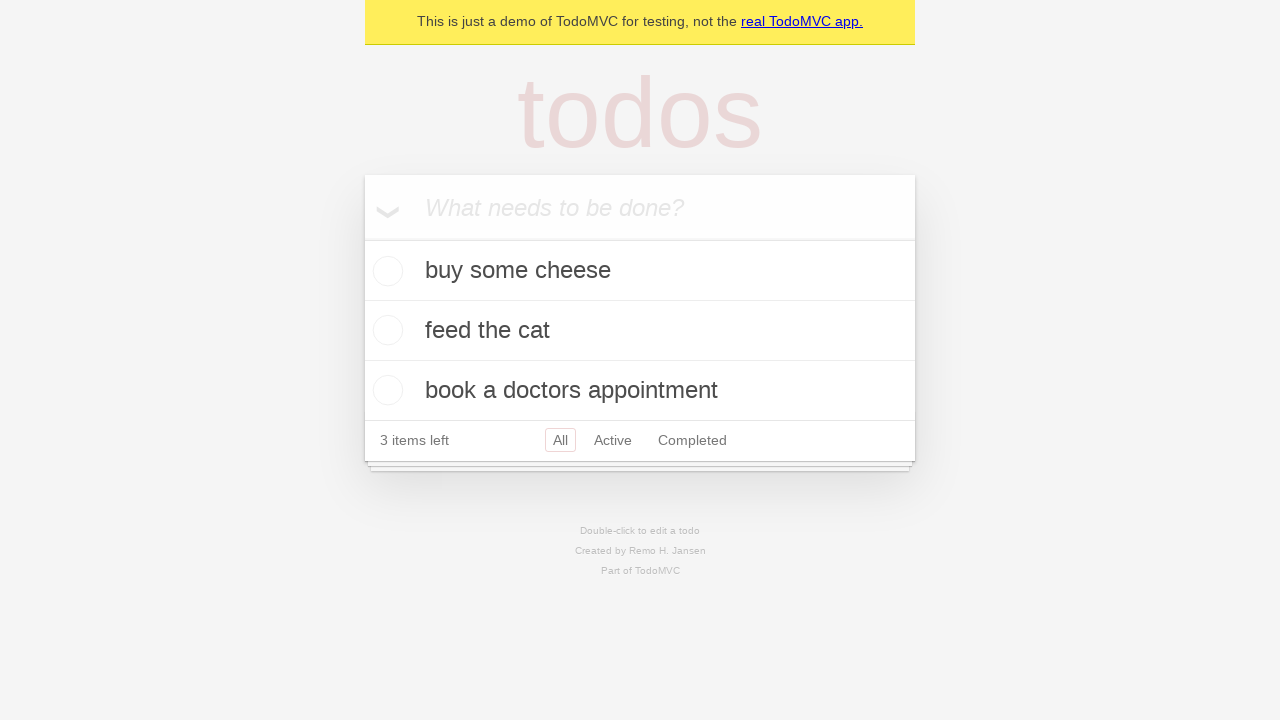

Double-clicked second todo item to enter edit mode at (640, 331) on internal:testid=[data-testid="todo-item"s] >> nth=1
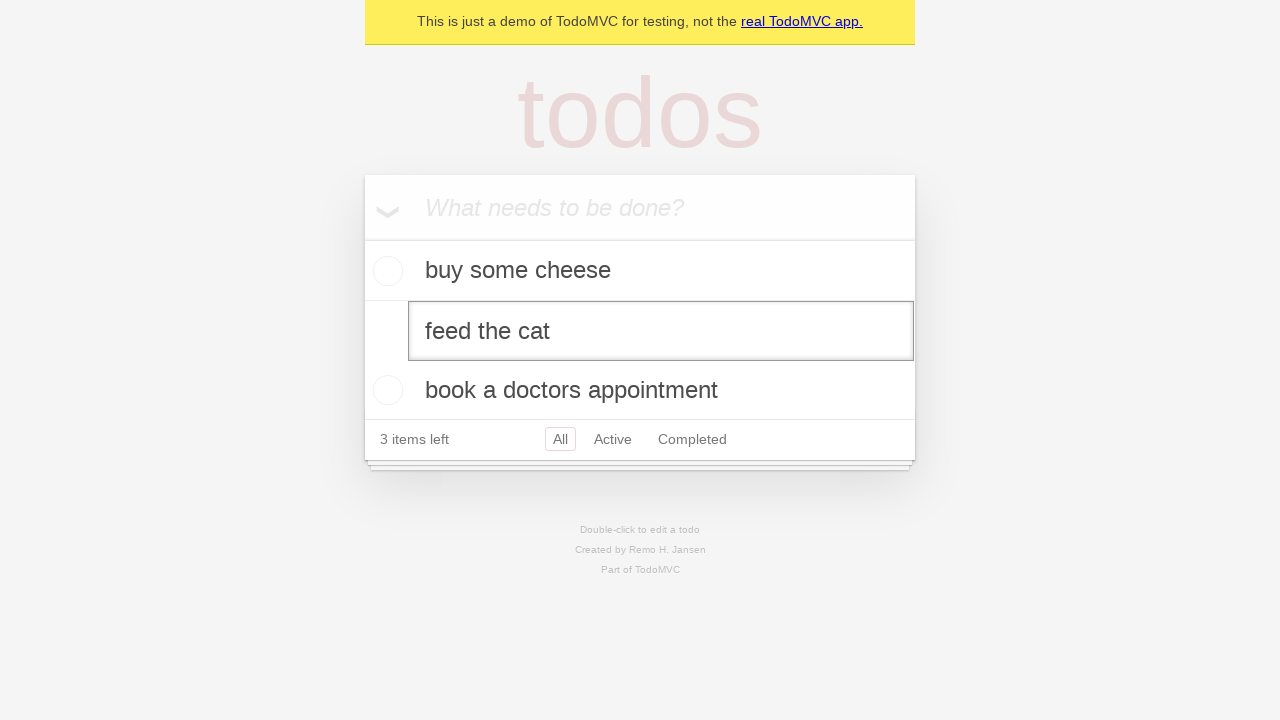

Filled edit field with text containing leading and trailing spaces on internal:testid=[data-testid="todo-item"s] >> nth=1 >> internal:role=textbox[nam
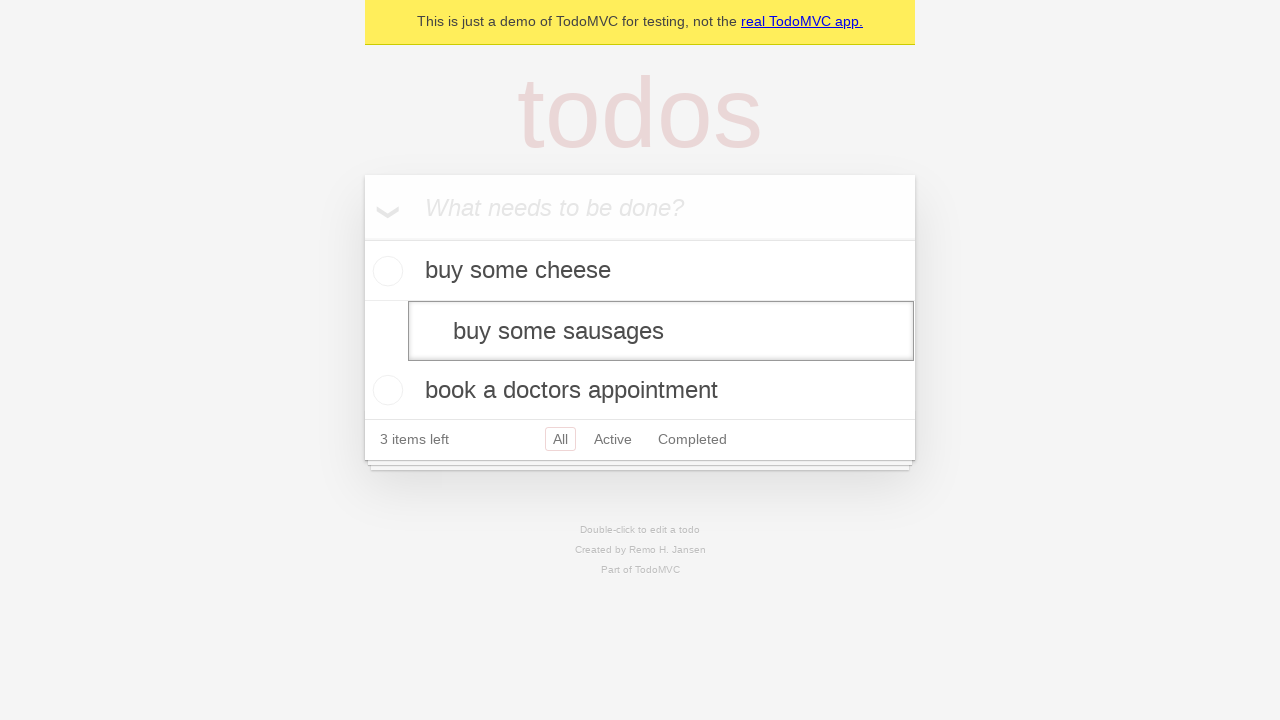

Pressed Enter to save edited todo with trimmed text on internal:testid=[data-testid="todo-item"s] >> nth=1 >> internal:role=textbox[nam
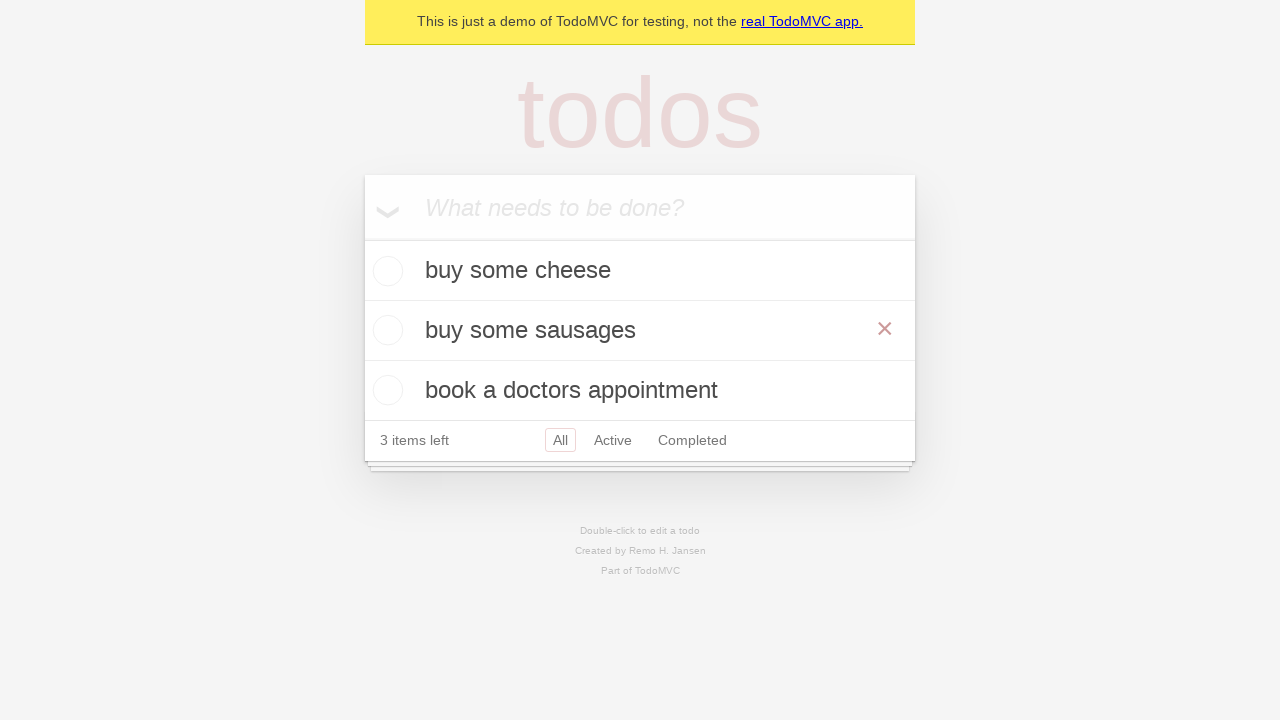

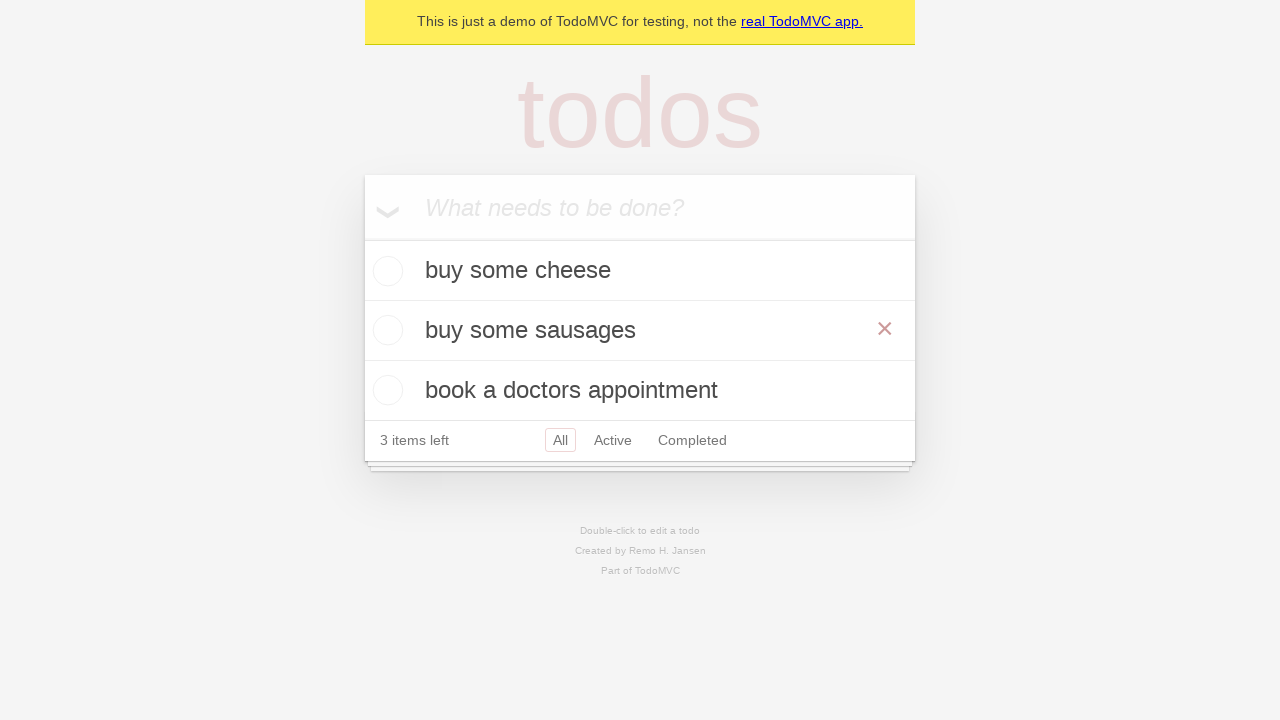